Tests shopping cart functionality by searching for products, adding "Cashews" to cart, and proceeding through checkout to place an order.

Starting URL: https://rahulshettyacademy.com/seleniumPractise/#/

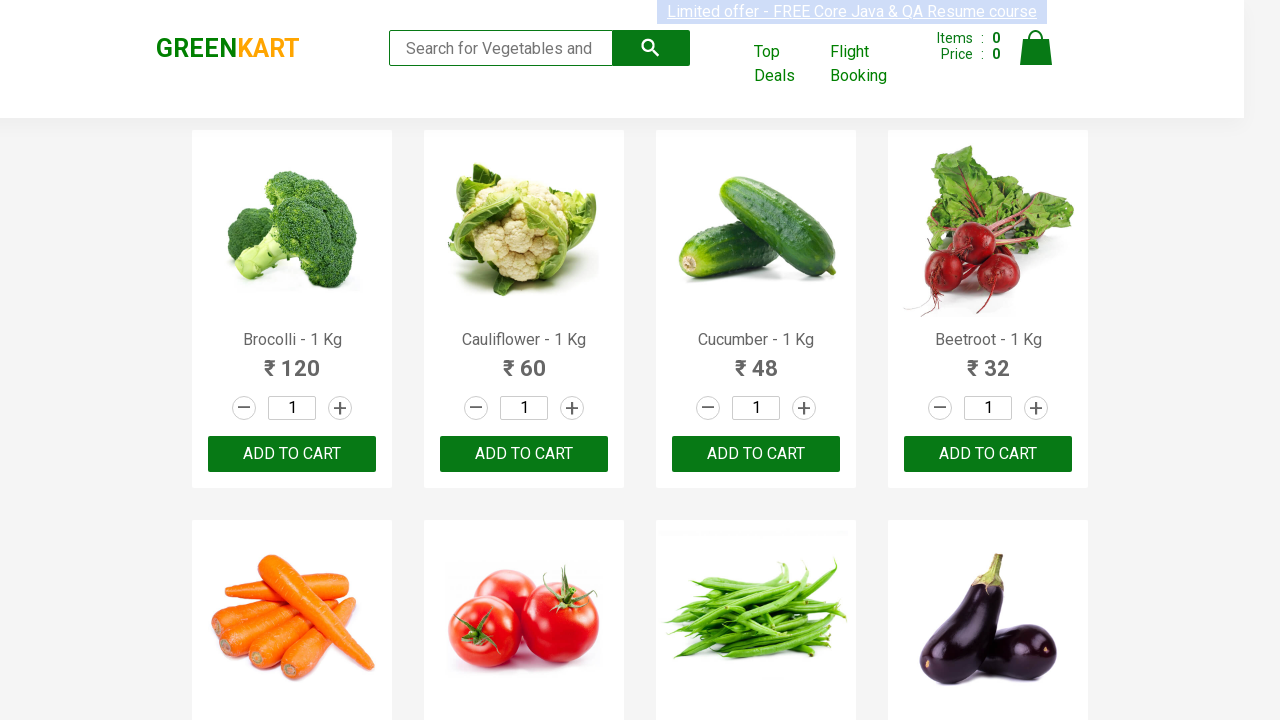

Filled search field with 'ca' to find products on .search-keyword
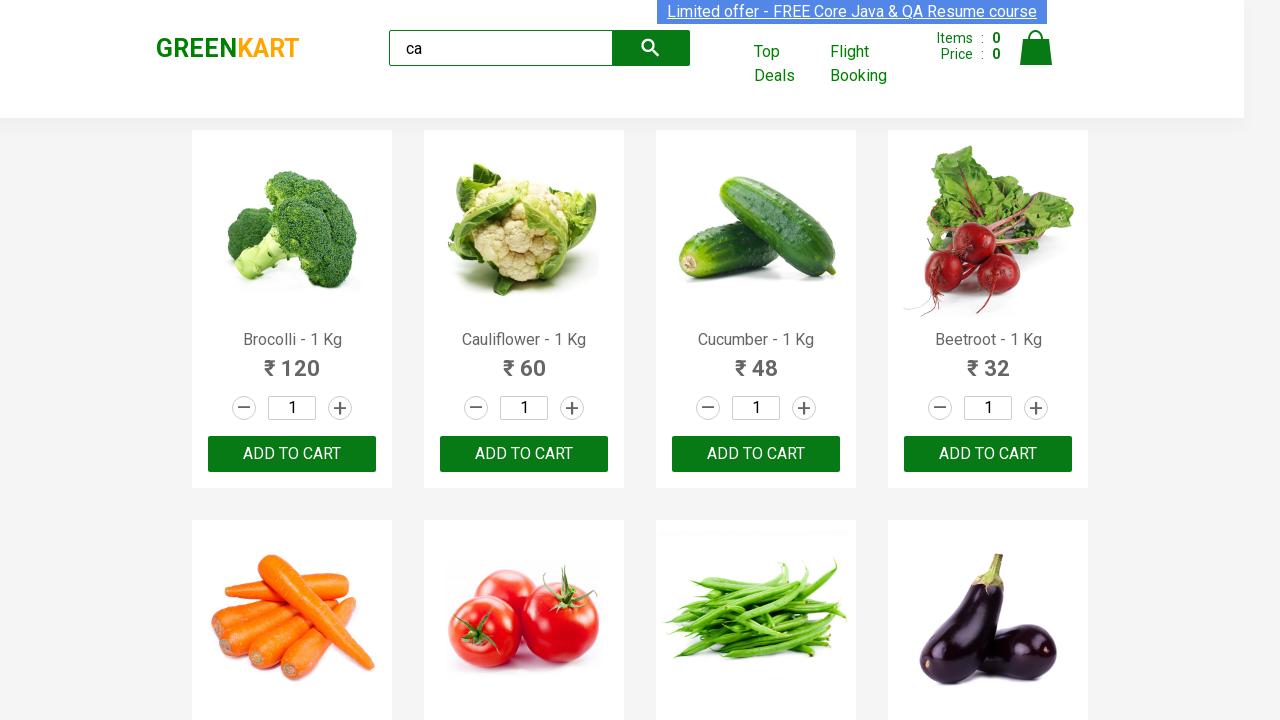

Waited for products to load
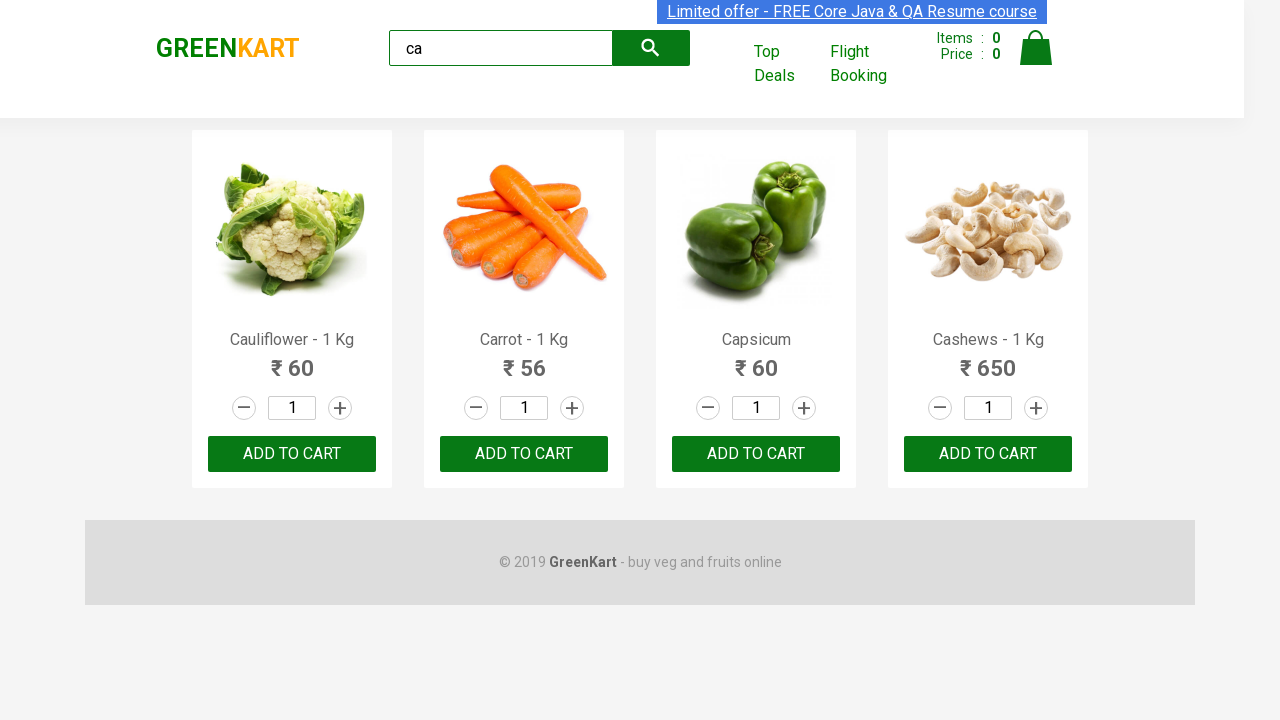

Located all products on the page
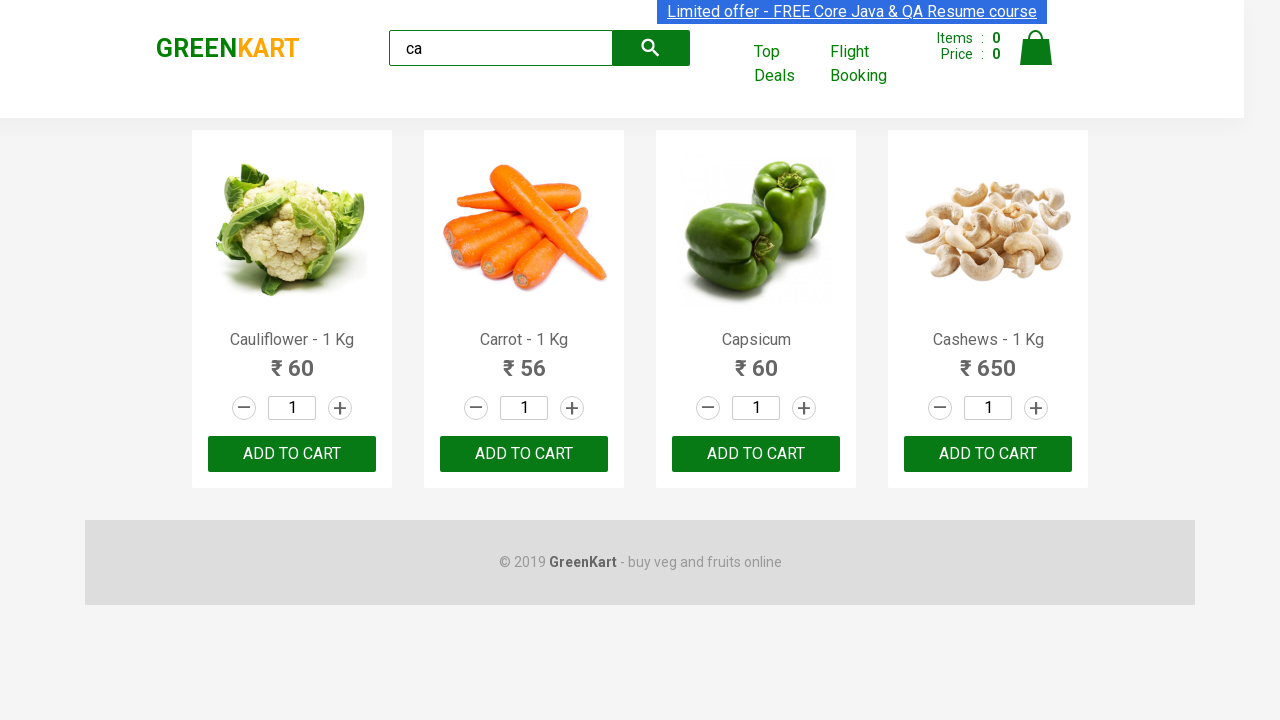

Found and clicked 'Cashews' product to add to cart at (988, 454) on .products .product >> nth=3 >> button
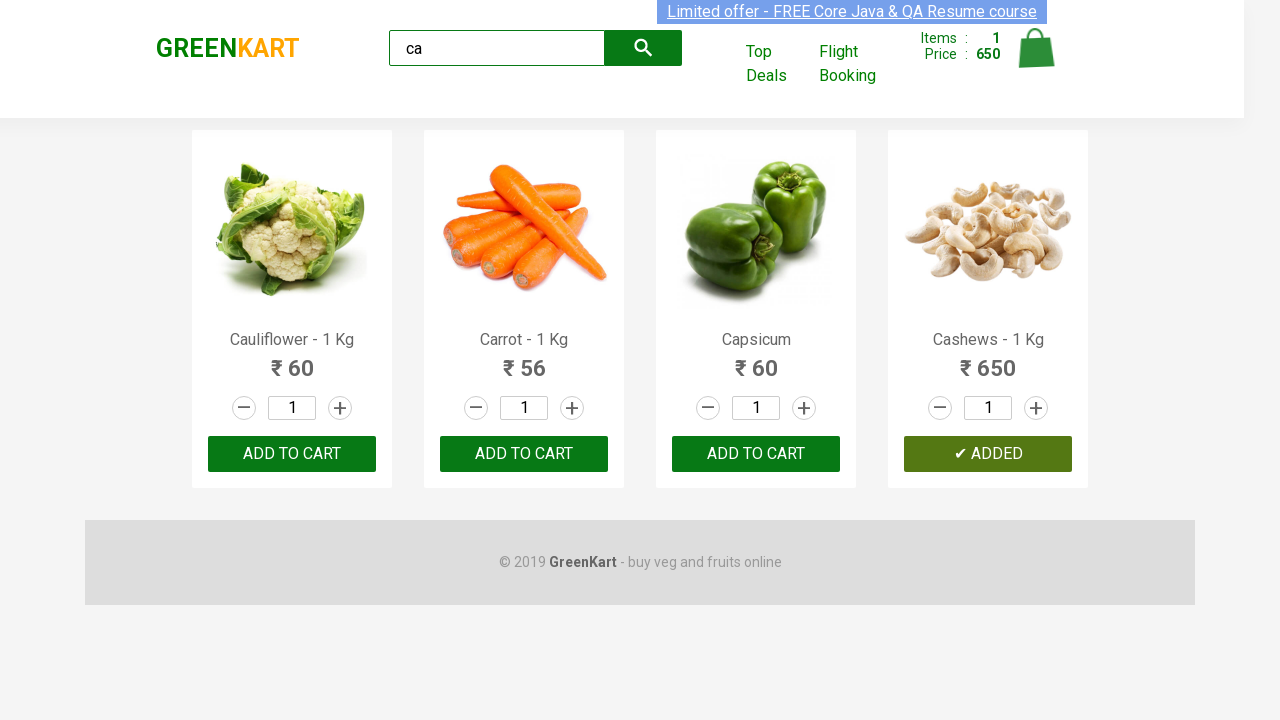

Clicked cart icon to open shopping cart at (1036, 48) on .cart-icon > img
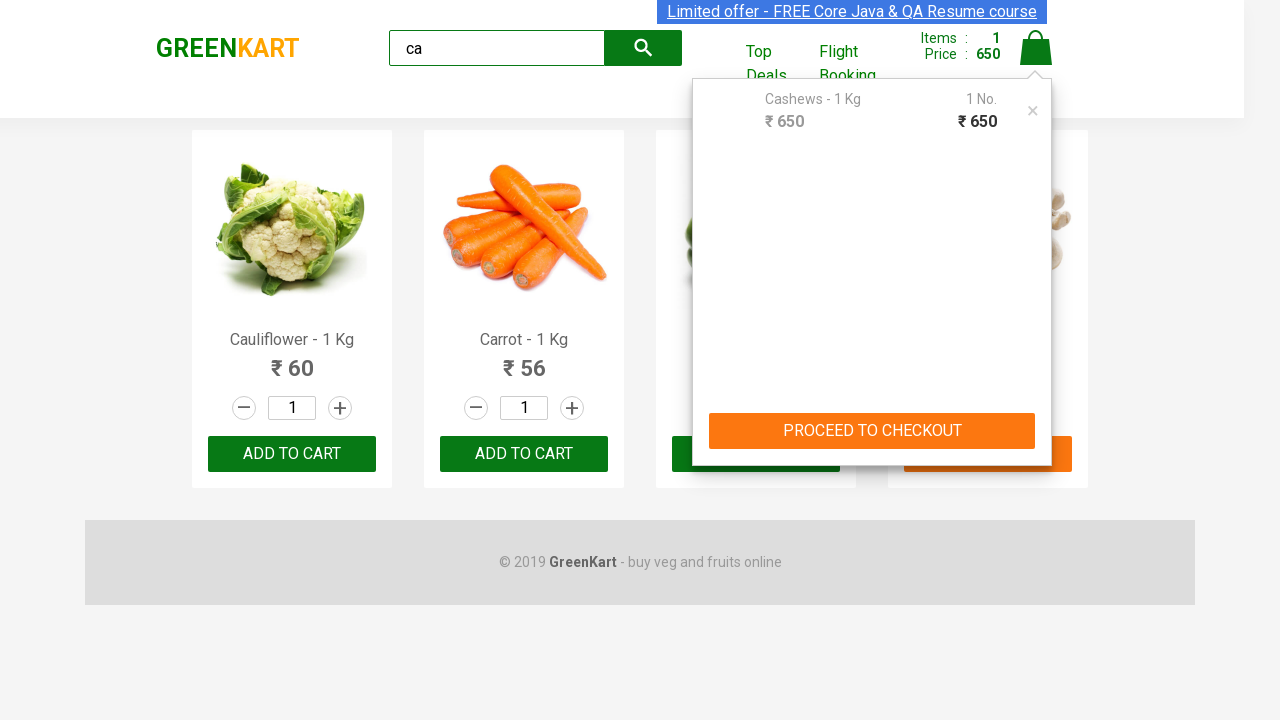

Clicked 'PROCEED TO CHECKOUT' button at (872, 431) on text=PROCEED TO CHECKOUT
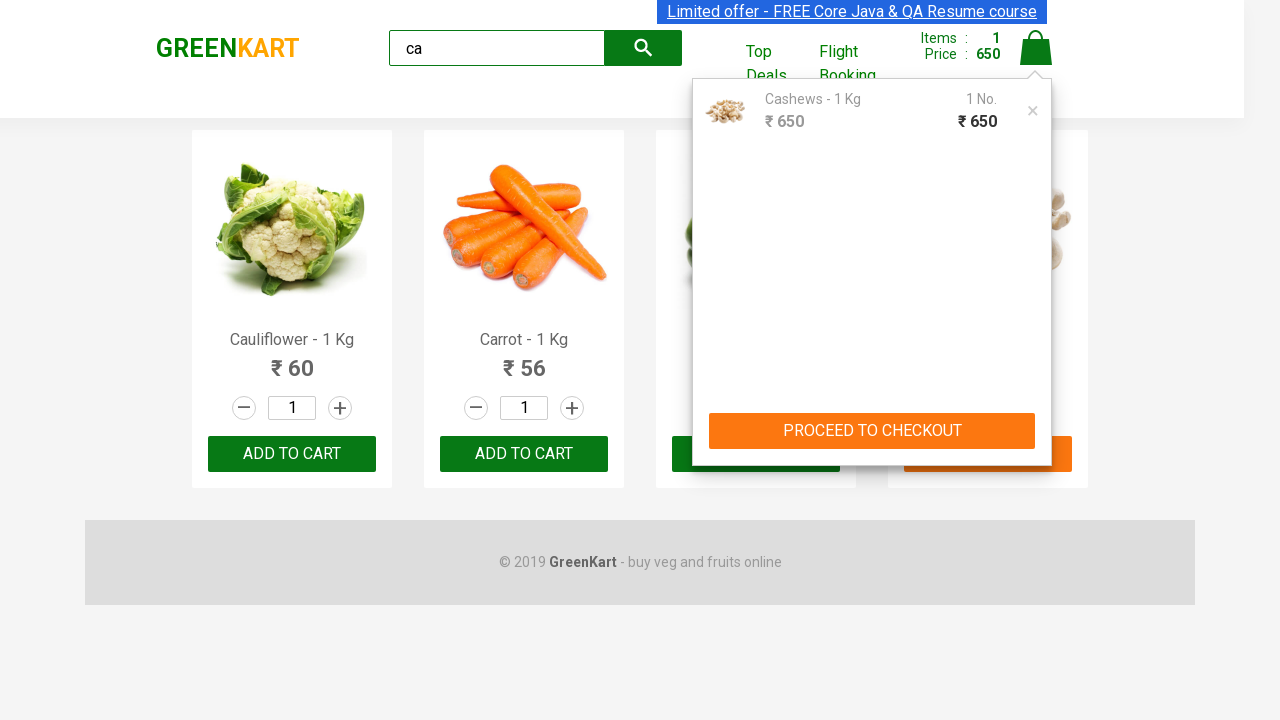

Clicked 'Place Order' button to complete purchase at (1036, 420) on text=Place Order
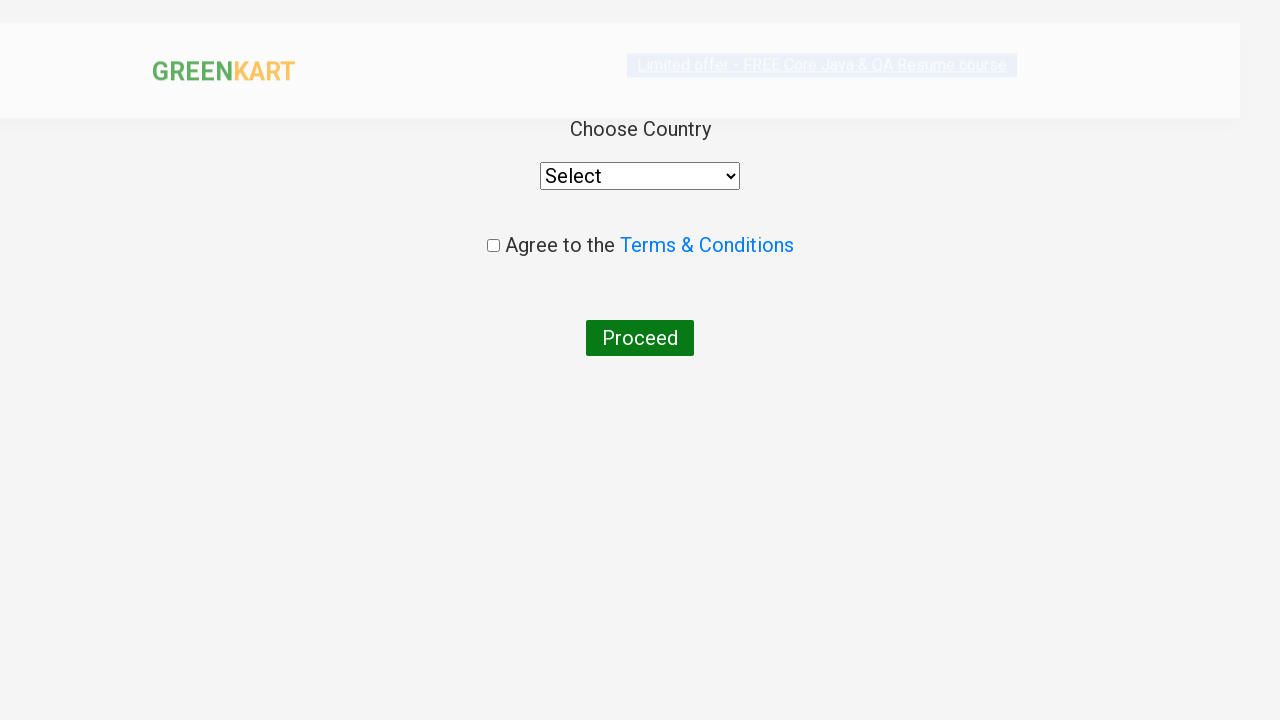

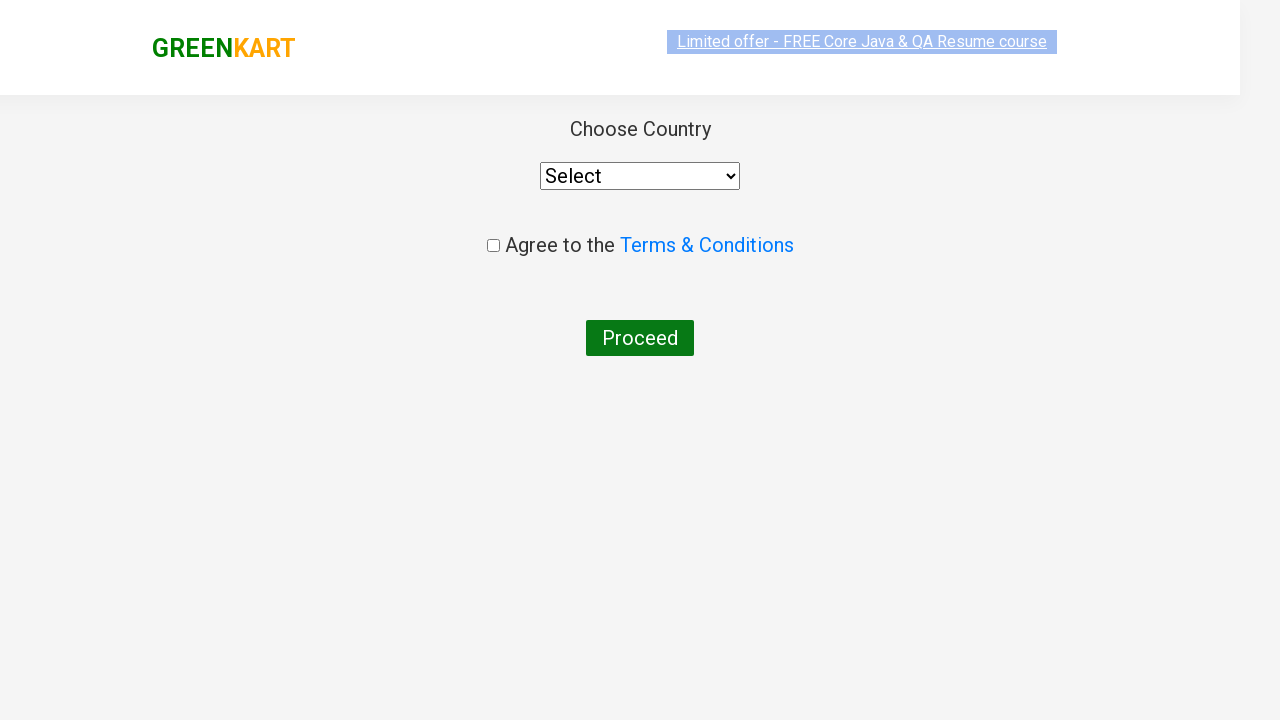